Tests window handling by clicking a button that opens a new window, switching to it, and interacting with elements in the new window

Starting URL: https://demo.automationtesting.in/Windows.html

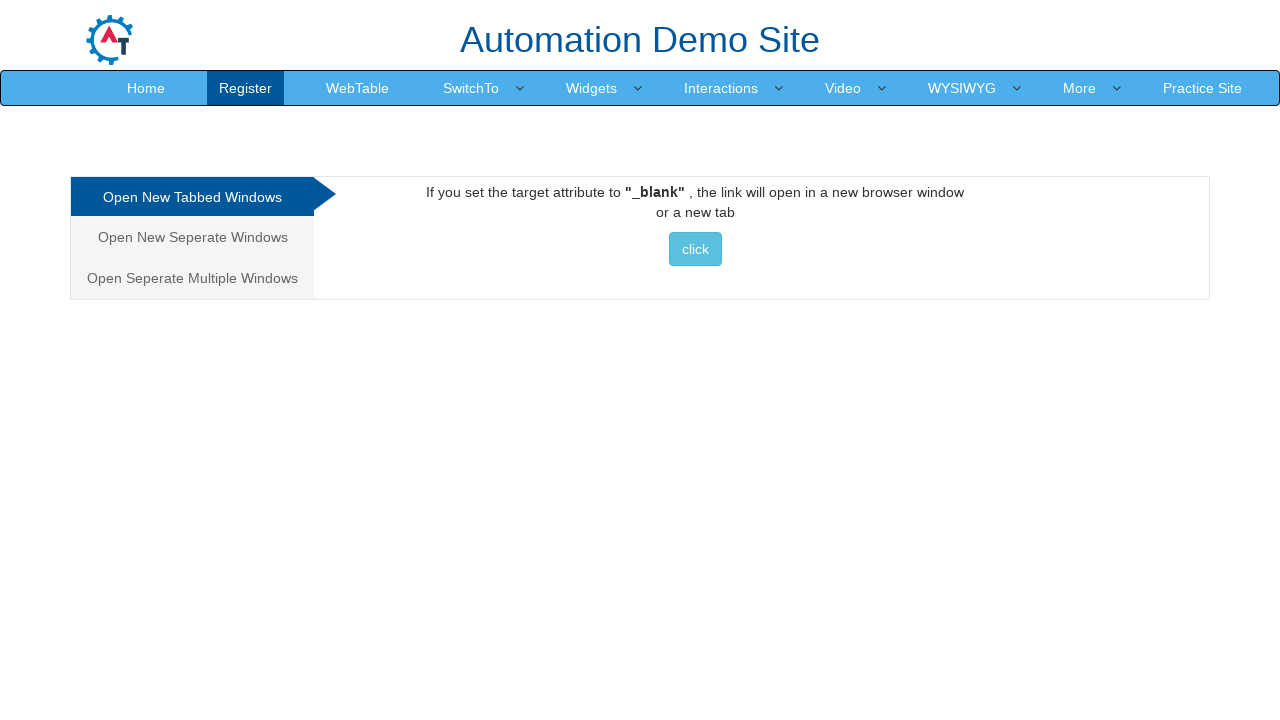

Clicked button to open new window at (695, 249) on xpath=//button[contains(text(), 'click')]
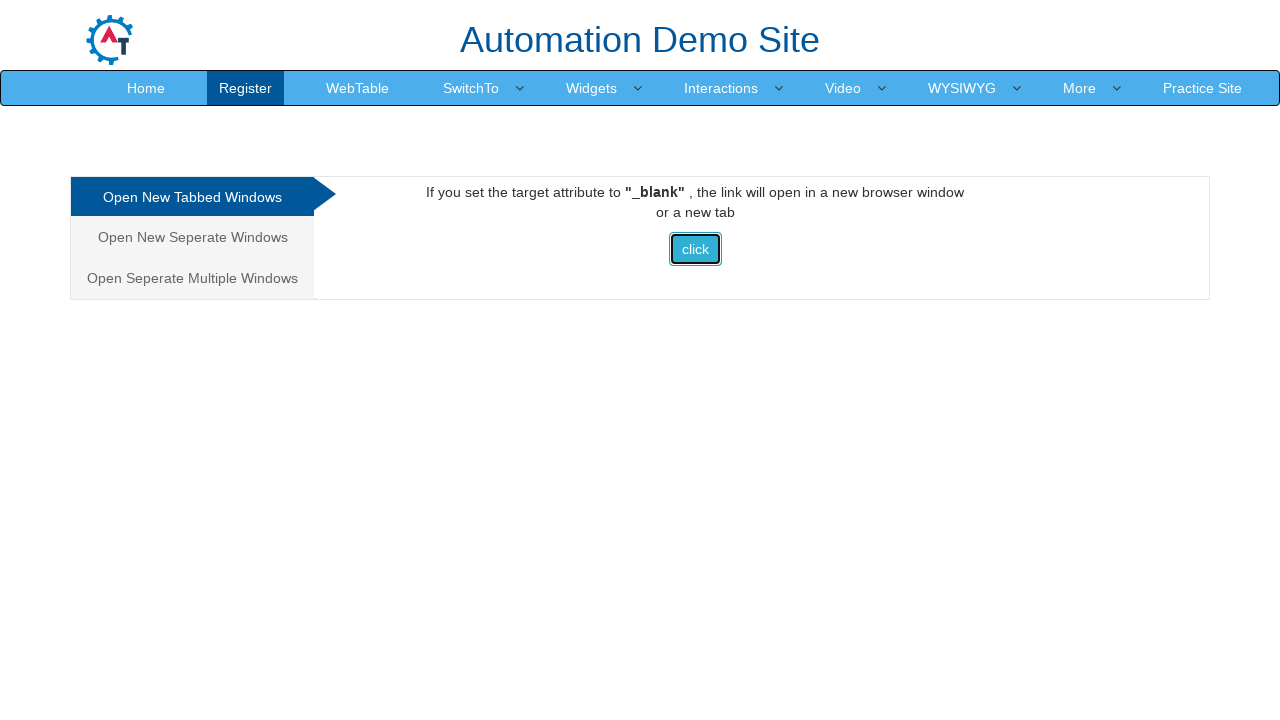

New window opened and retrieved
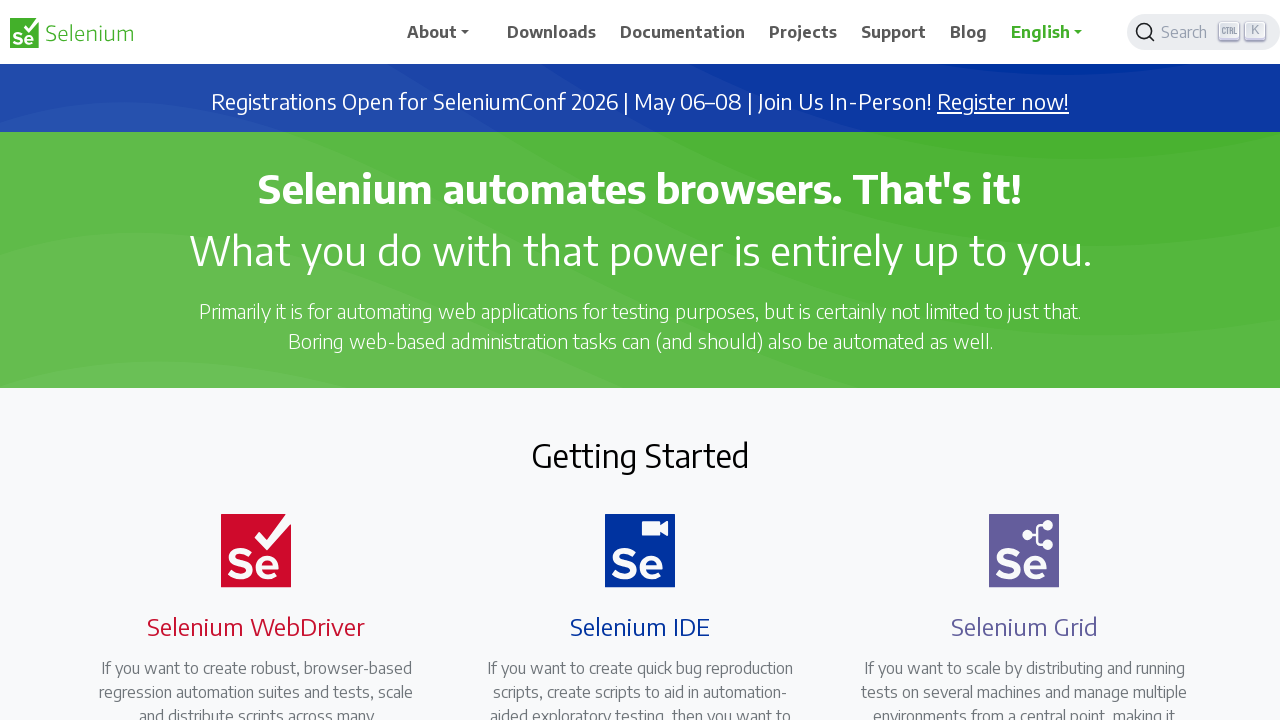

Clicked Downloads in new window at (552, 32) on xpath=//span[text()='Downloads']
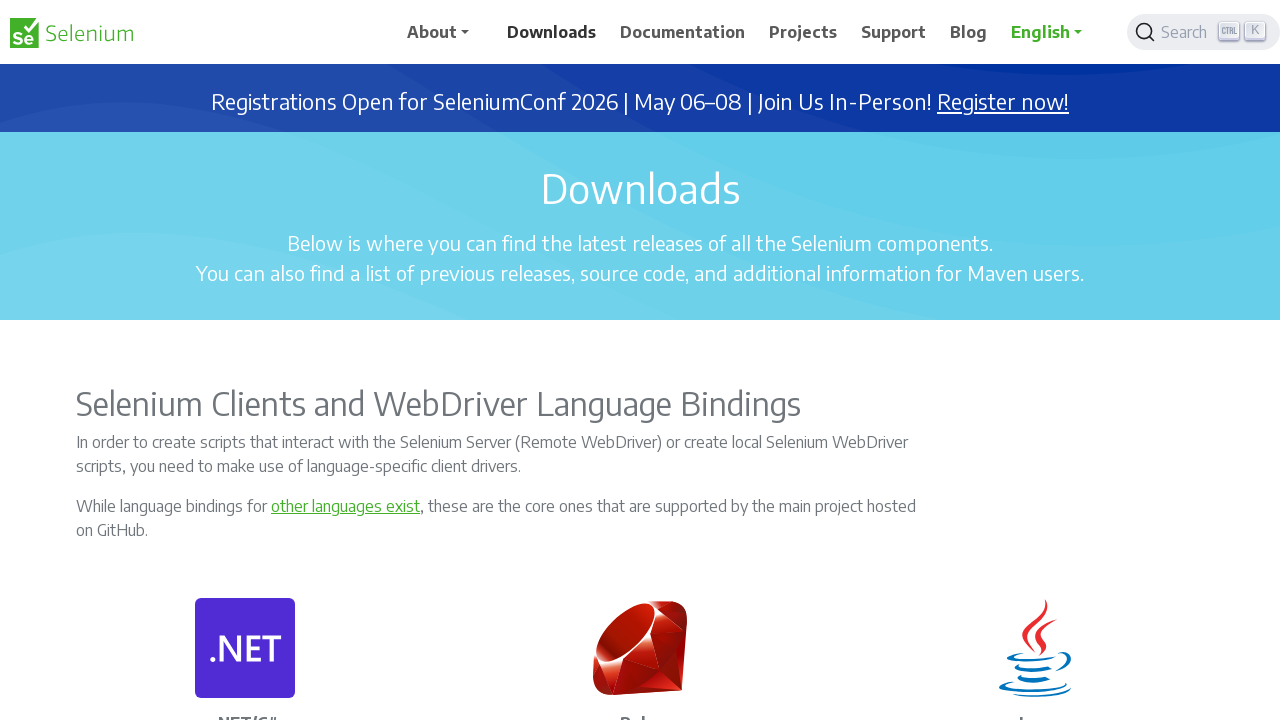

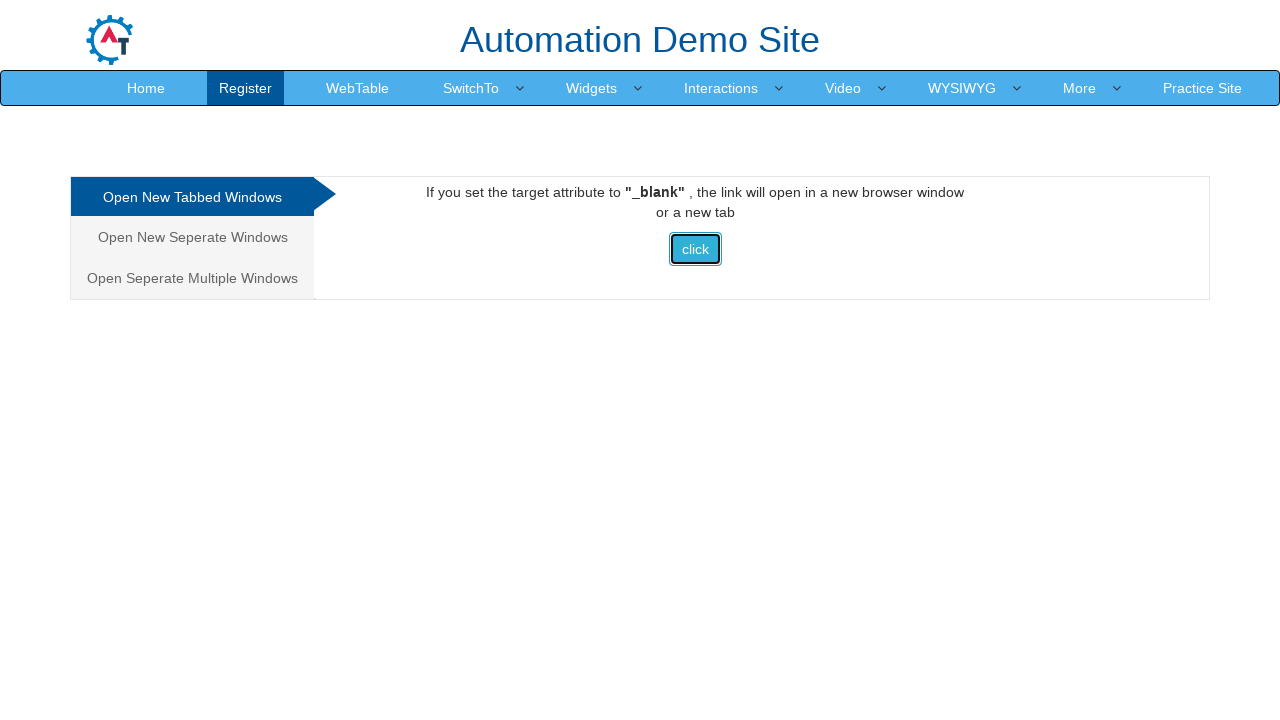